Tests basic browser navigation functionality by navigating to Flipkart, then using back, forward, and refresh browser controls.

Starting URL: https://www.flipkart.com/

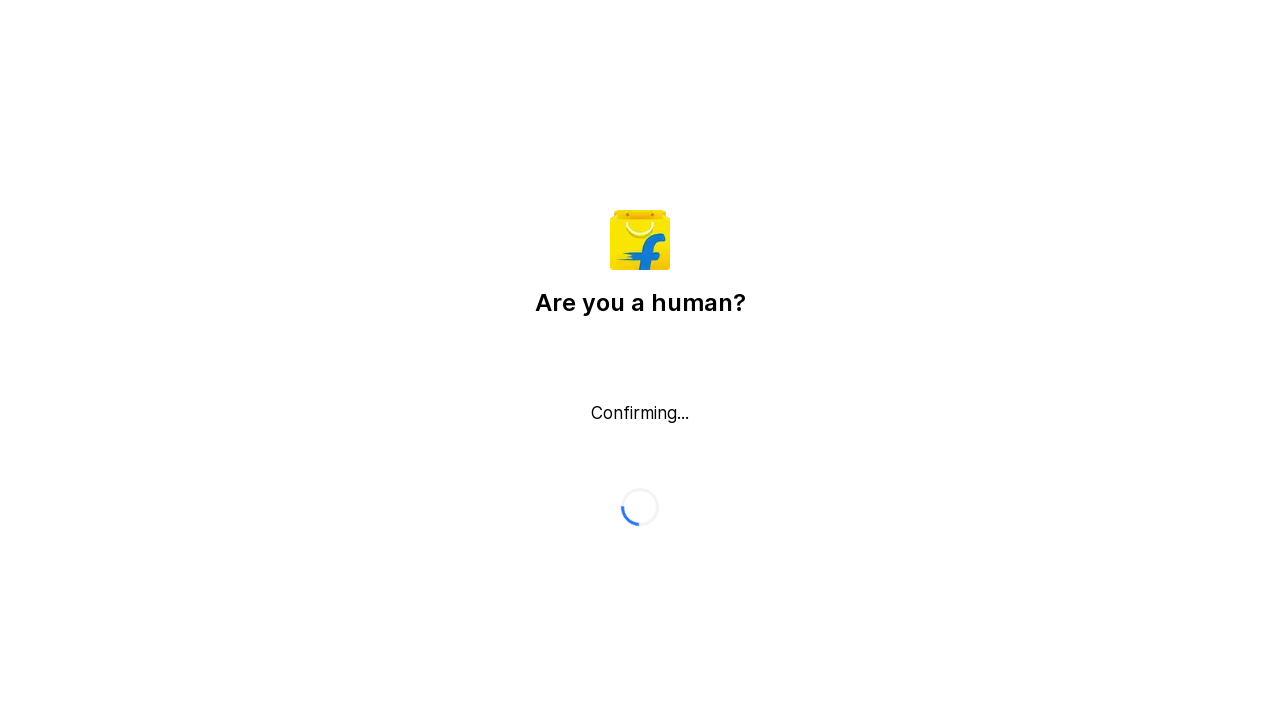

Set viewport size to 1920x1080
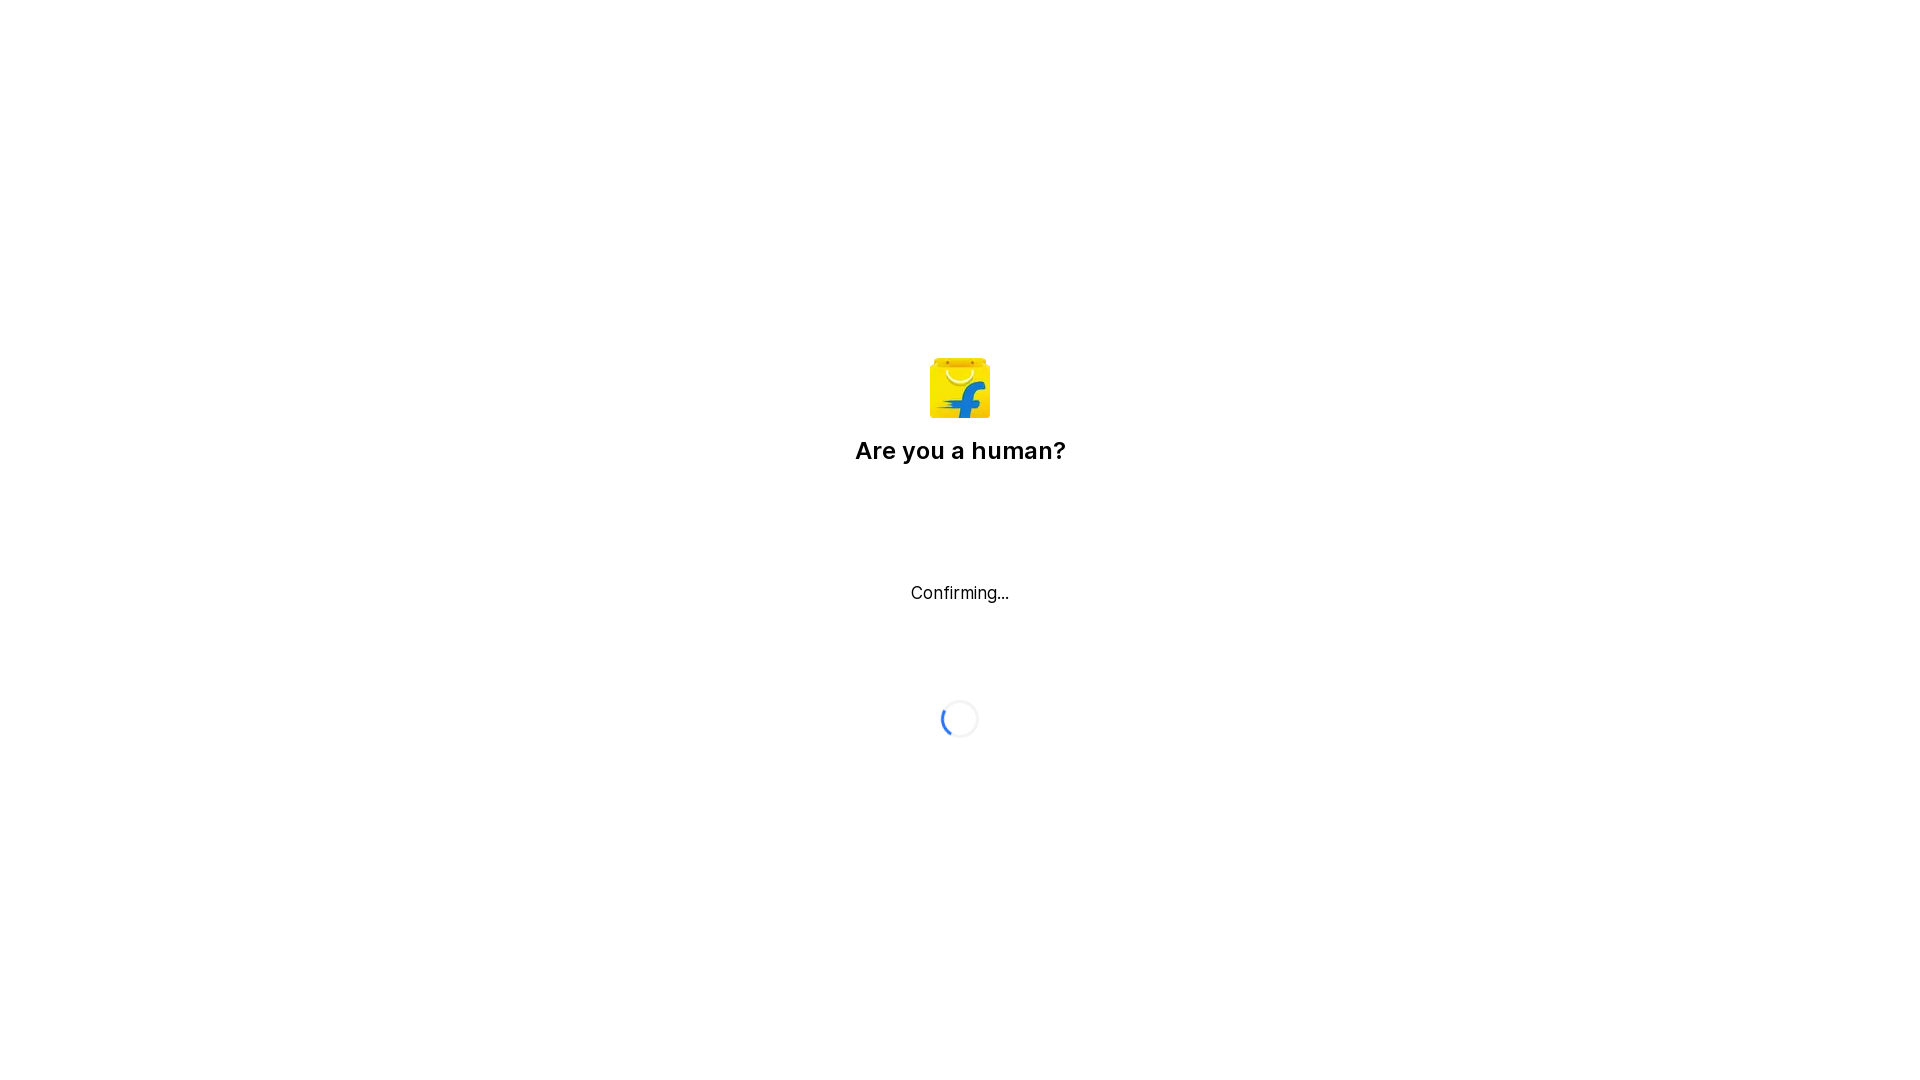

Waited for page to reach domcontentloaded state
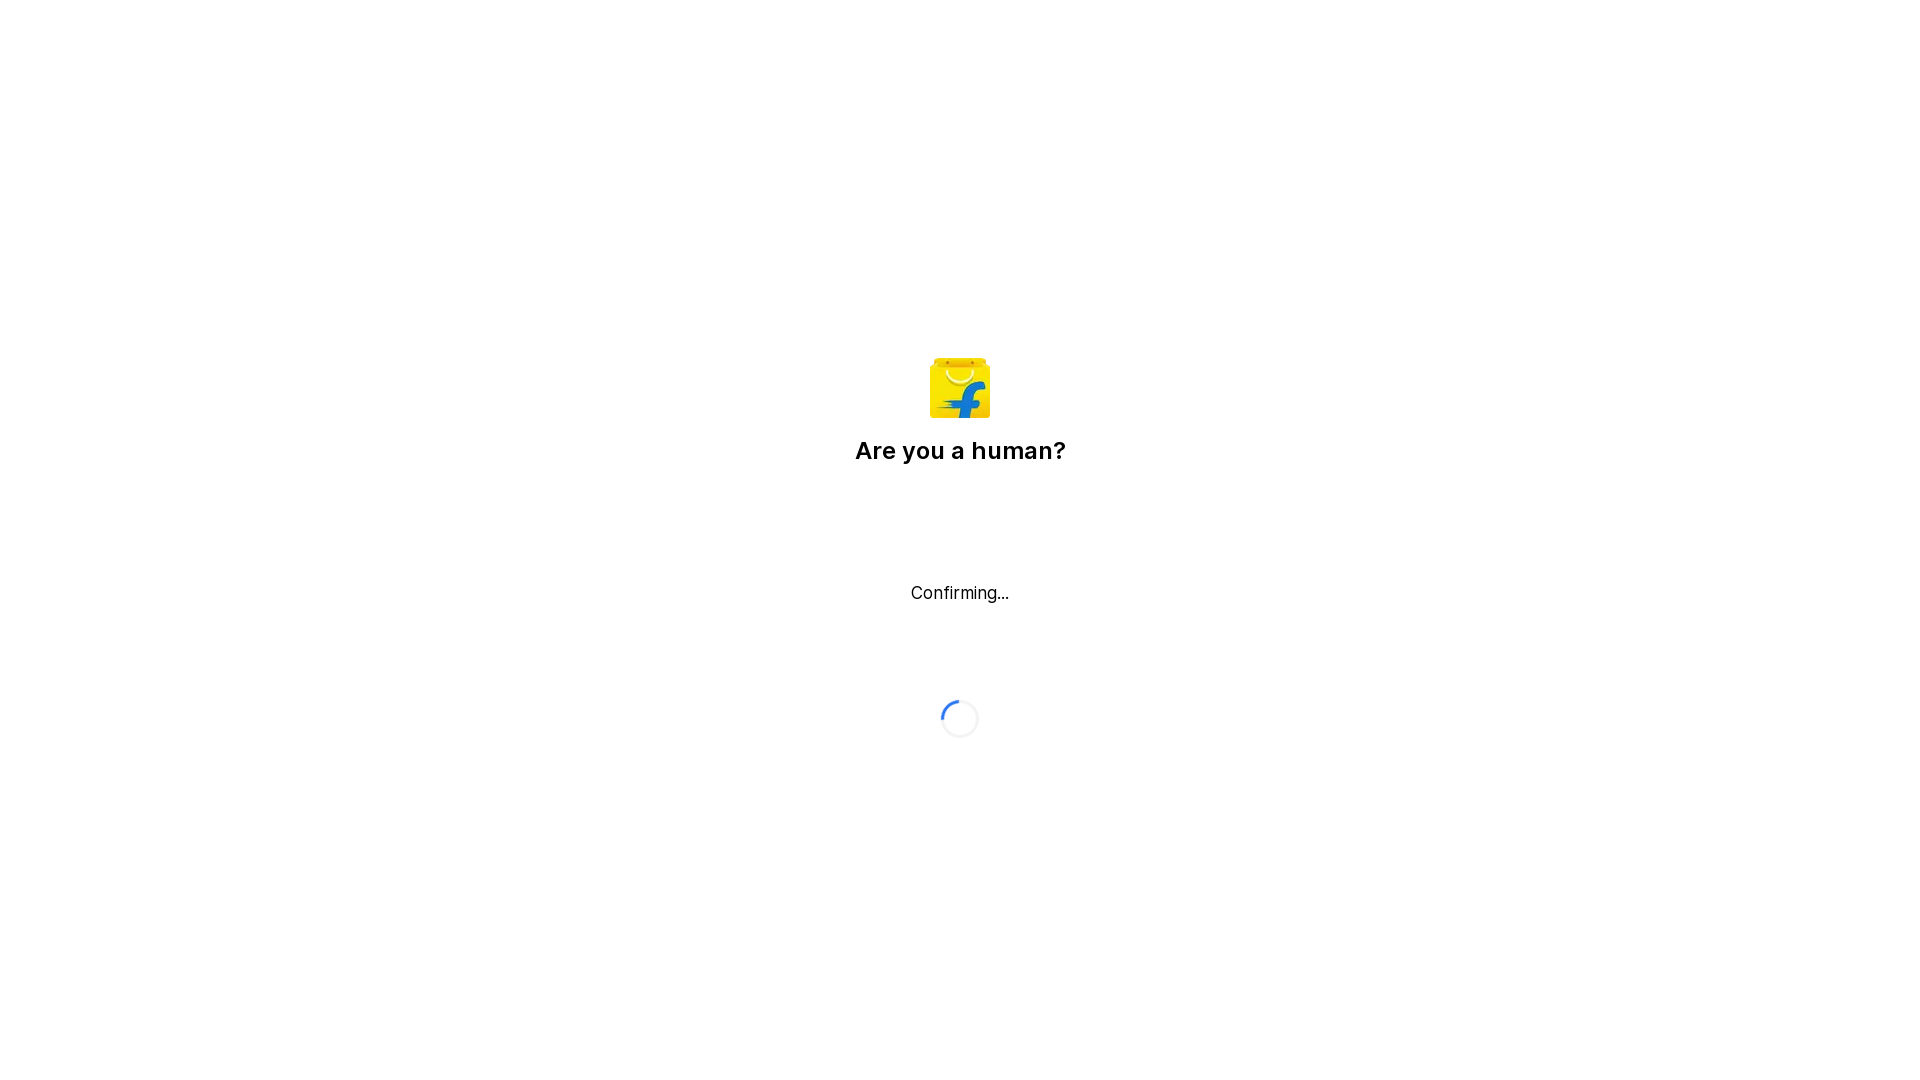

Navigated back using browser back button
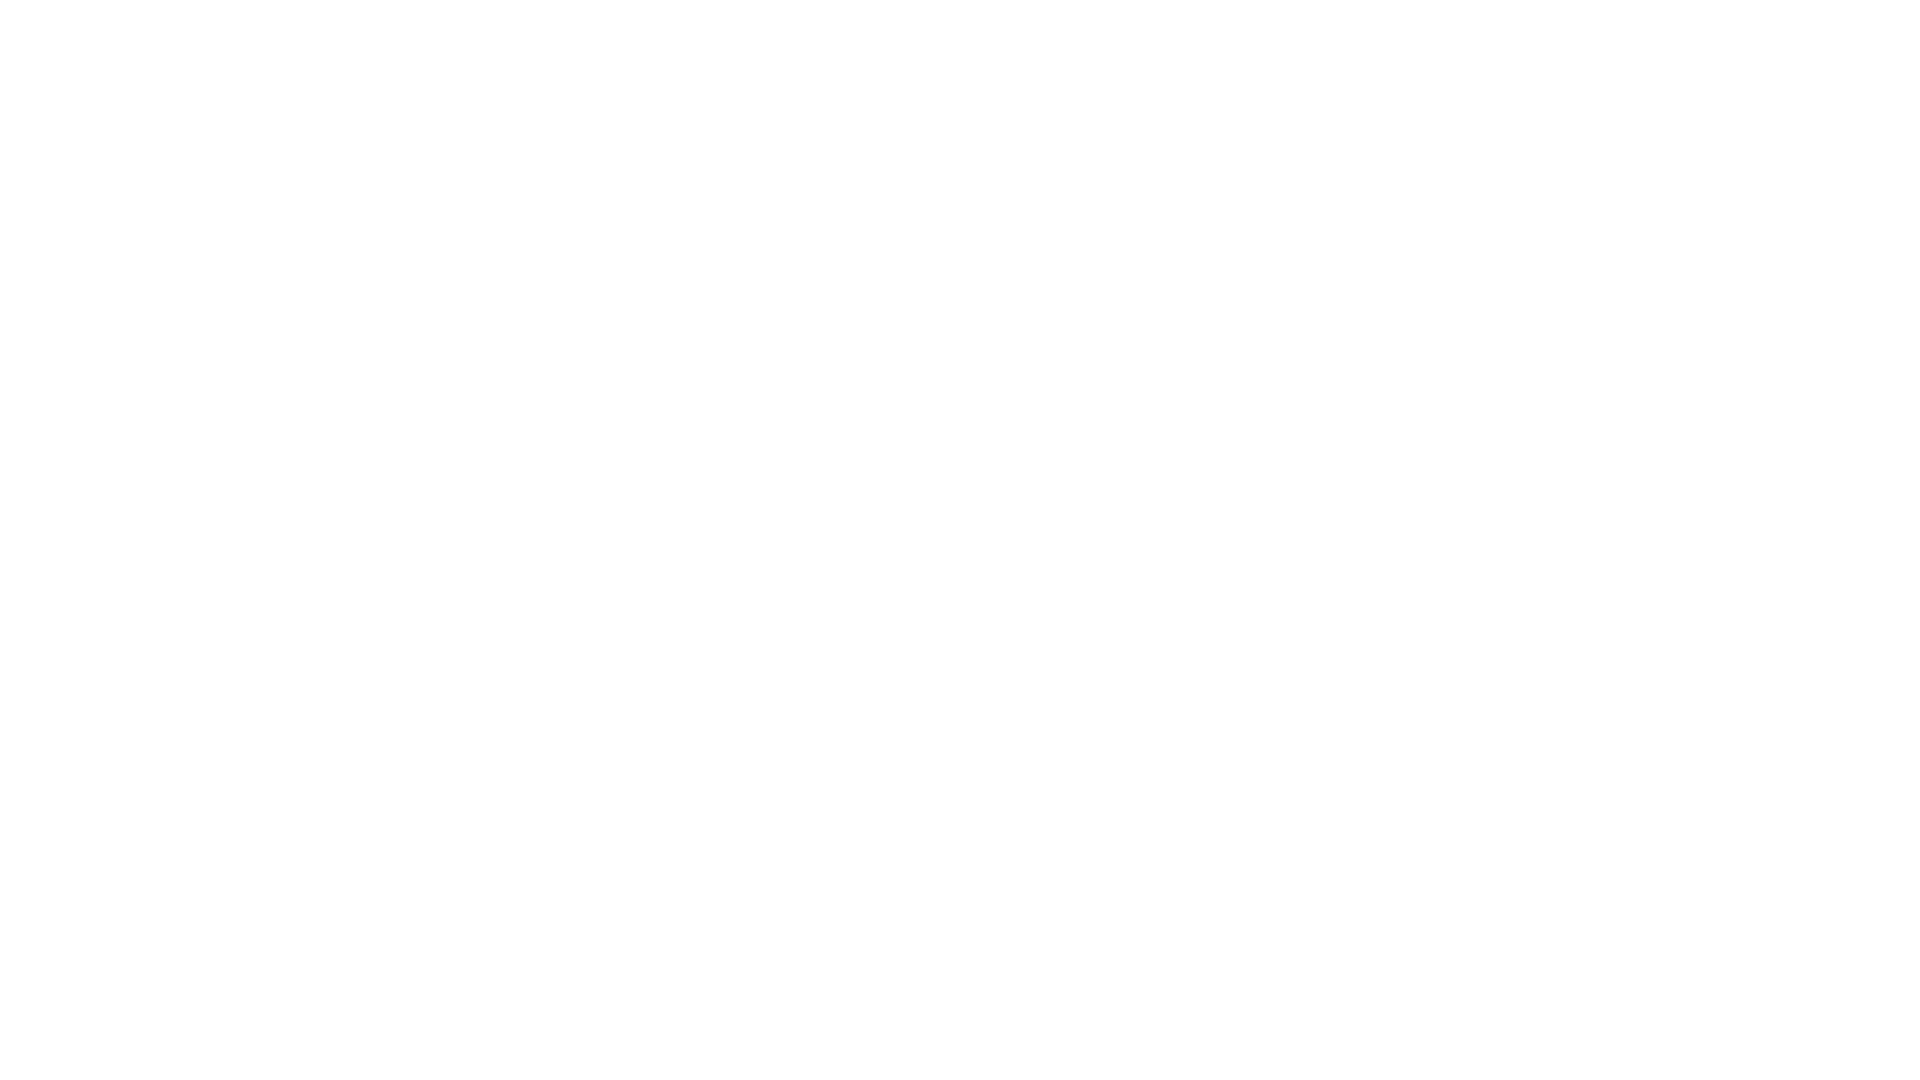

Waited 1 second for back navigation to complete
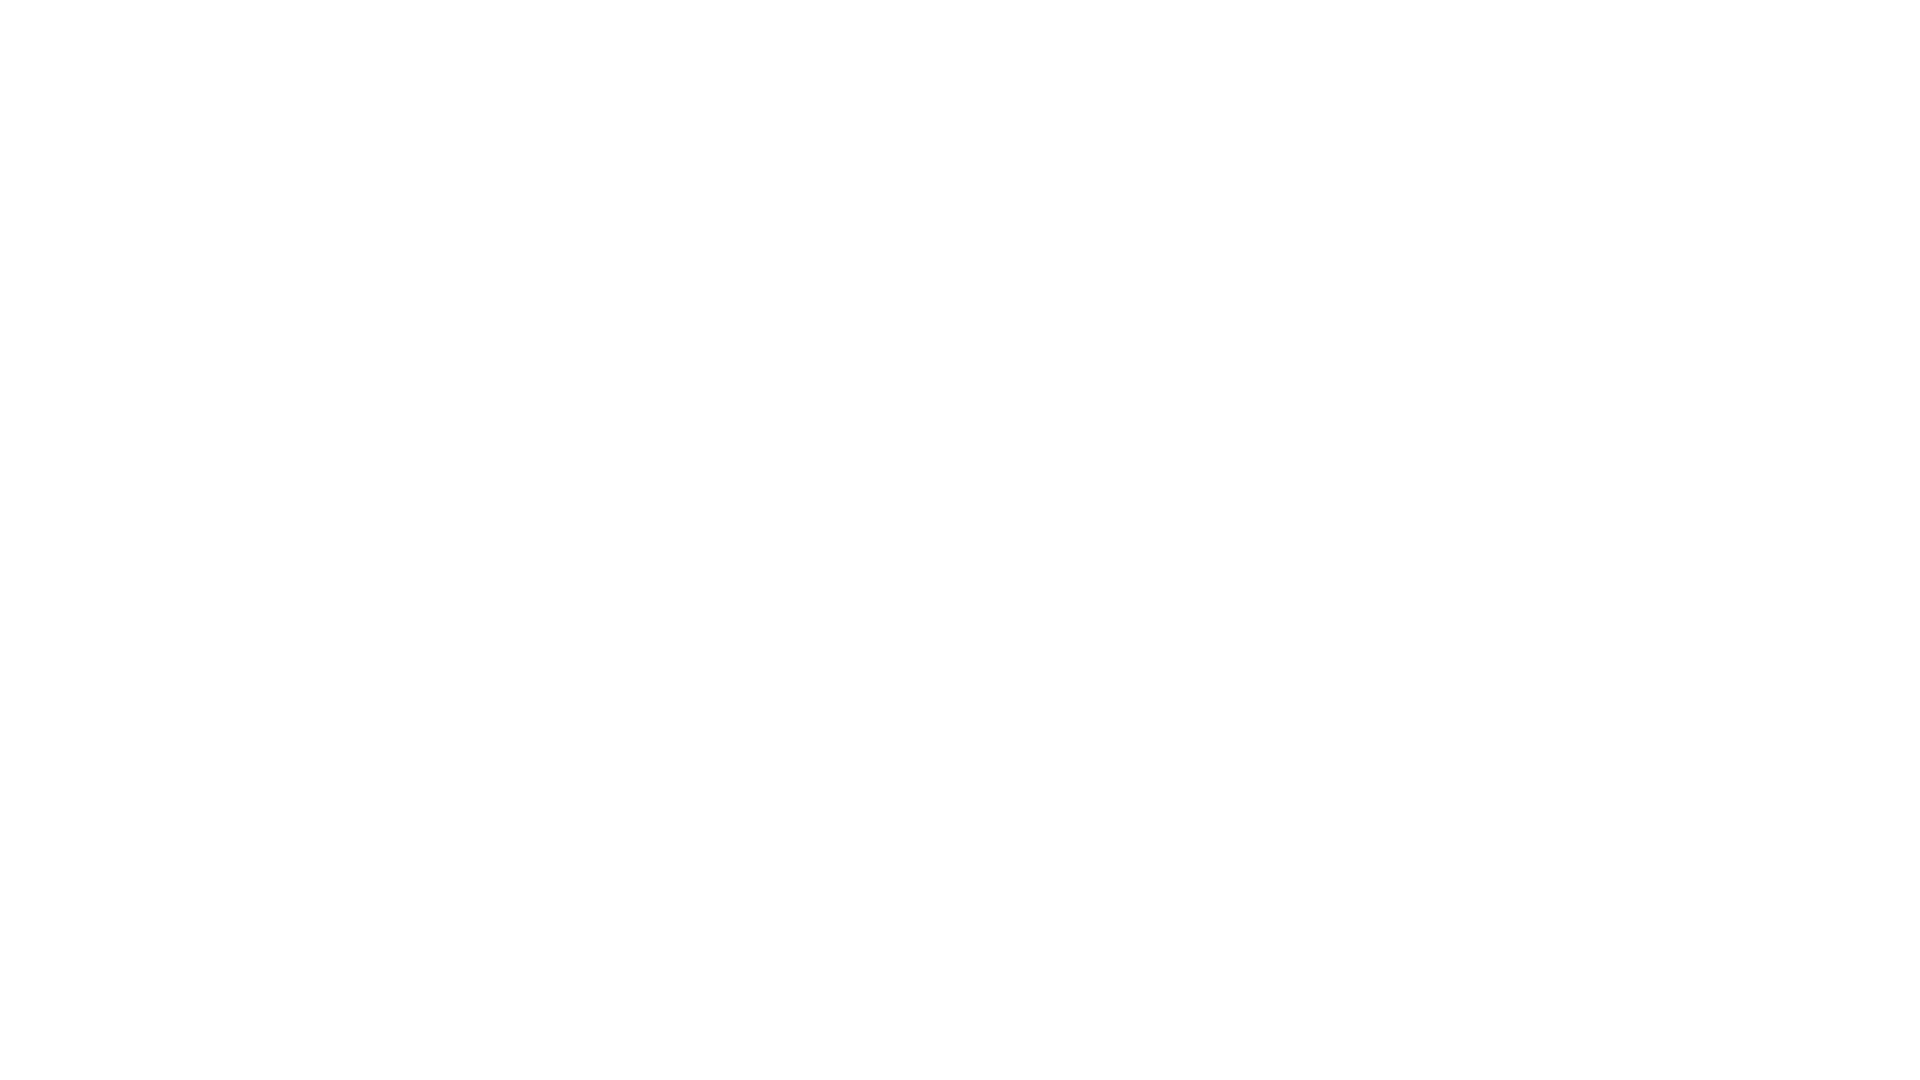

Navigated forward using browser forward button
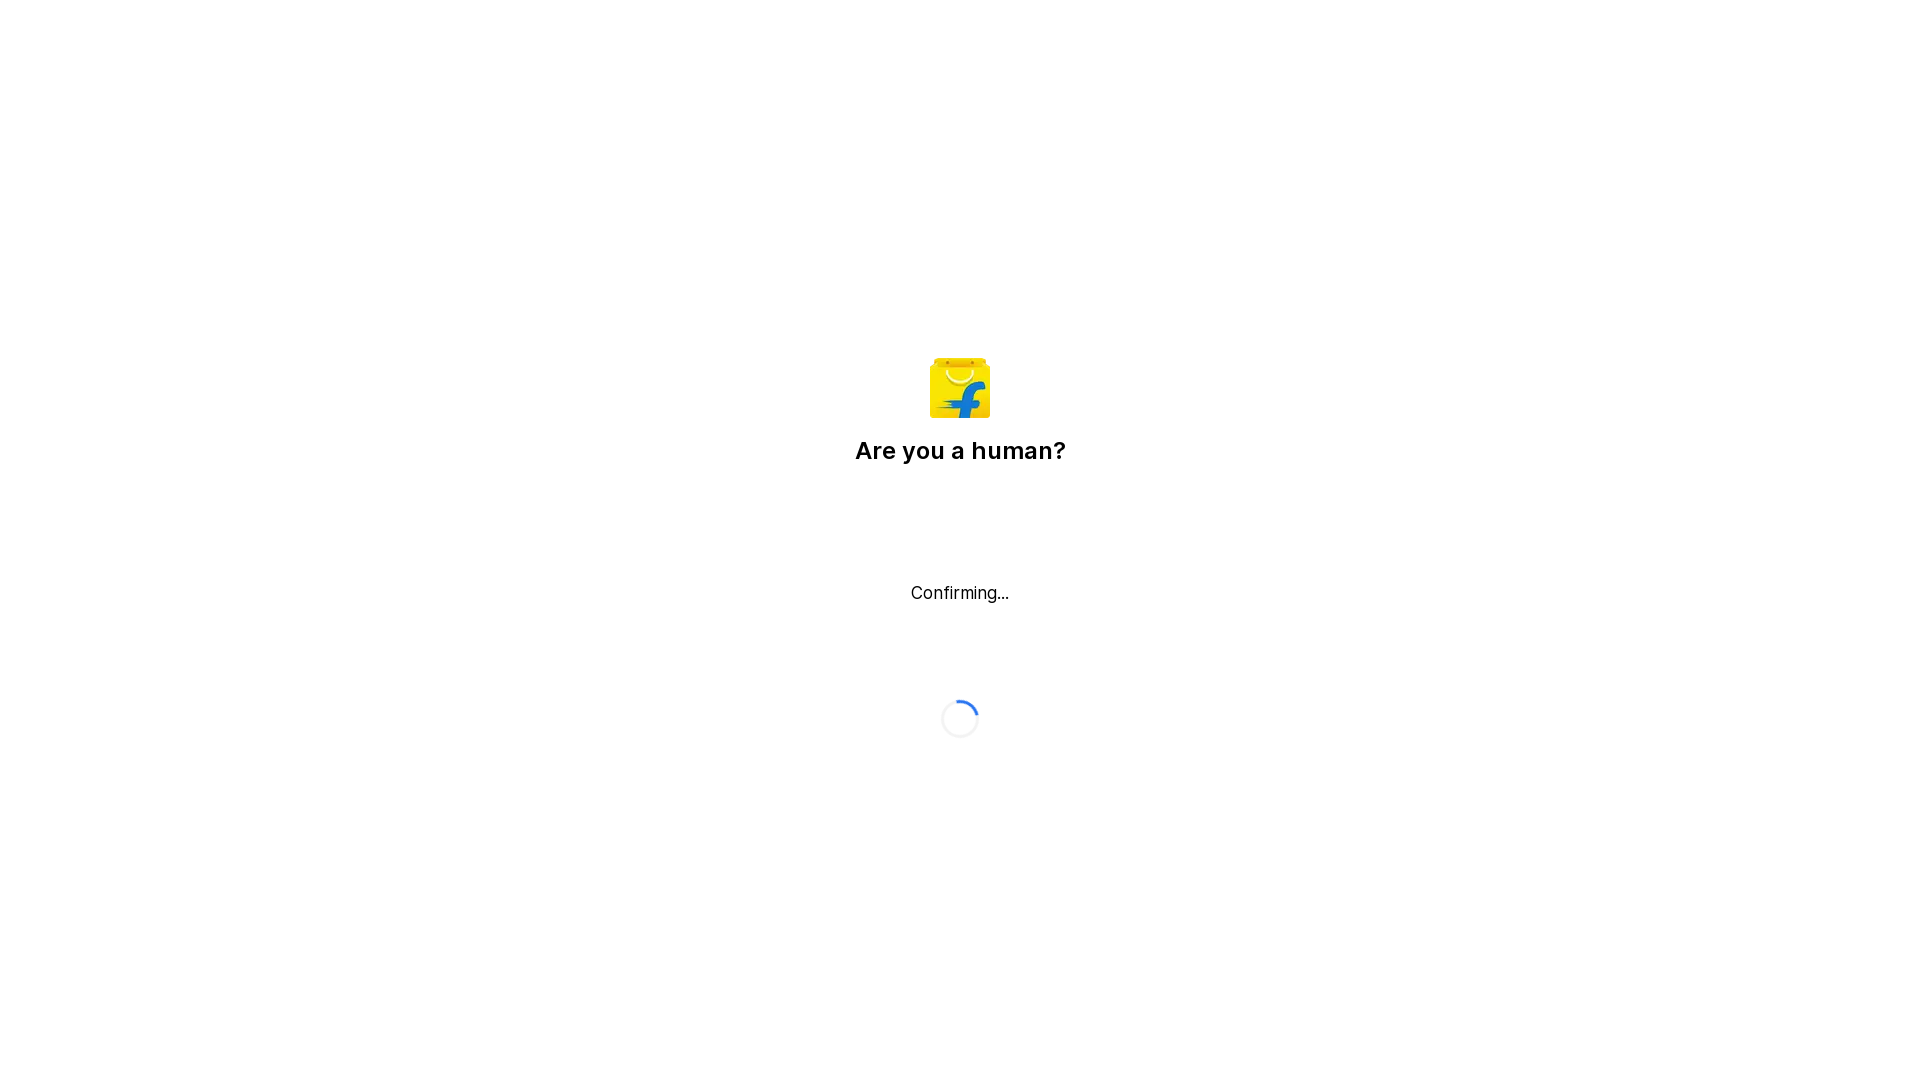

Waited 1 second for forward navigation to complete
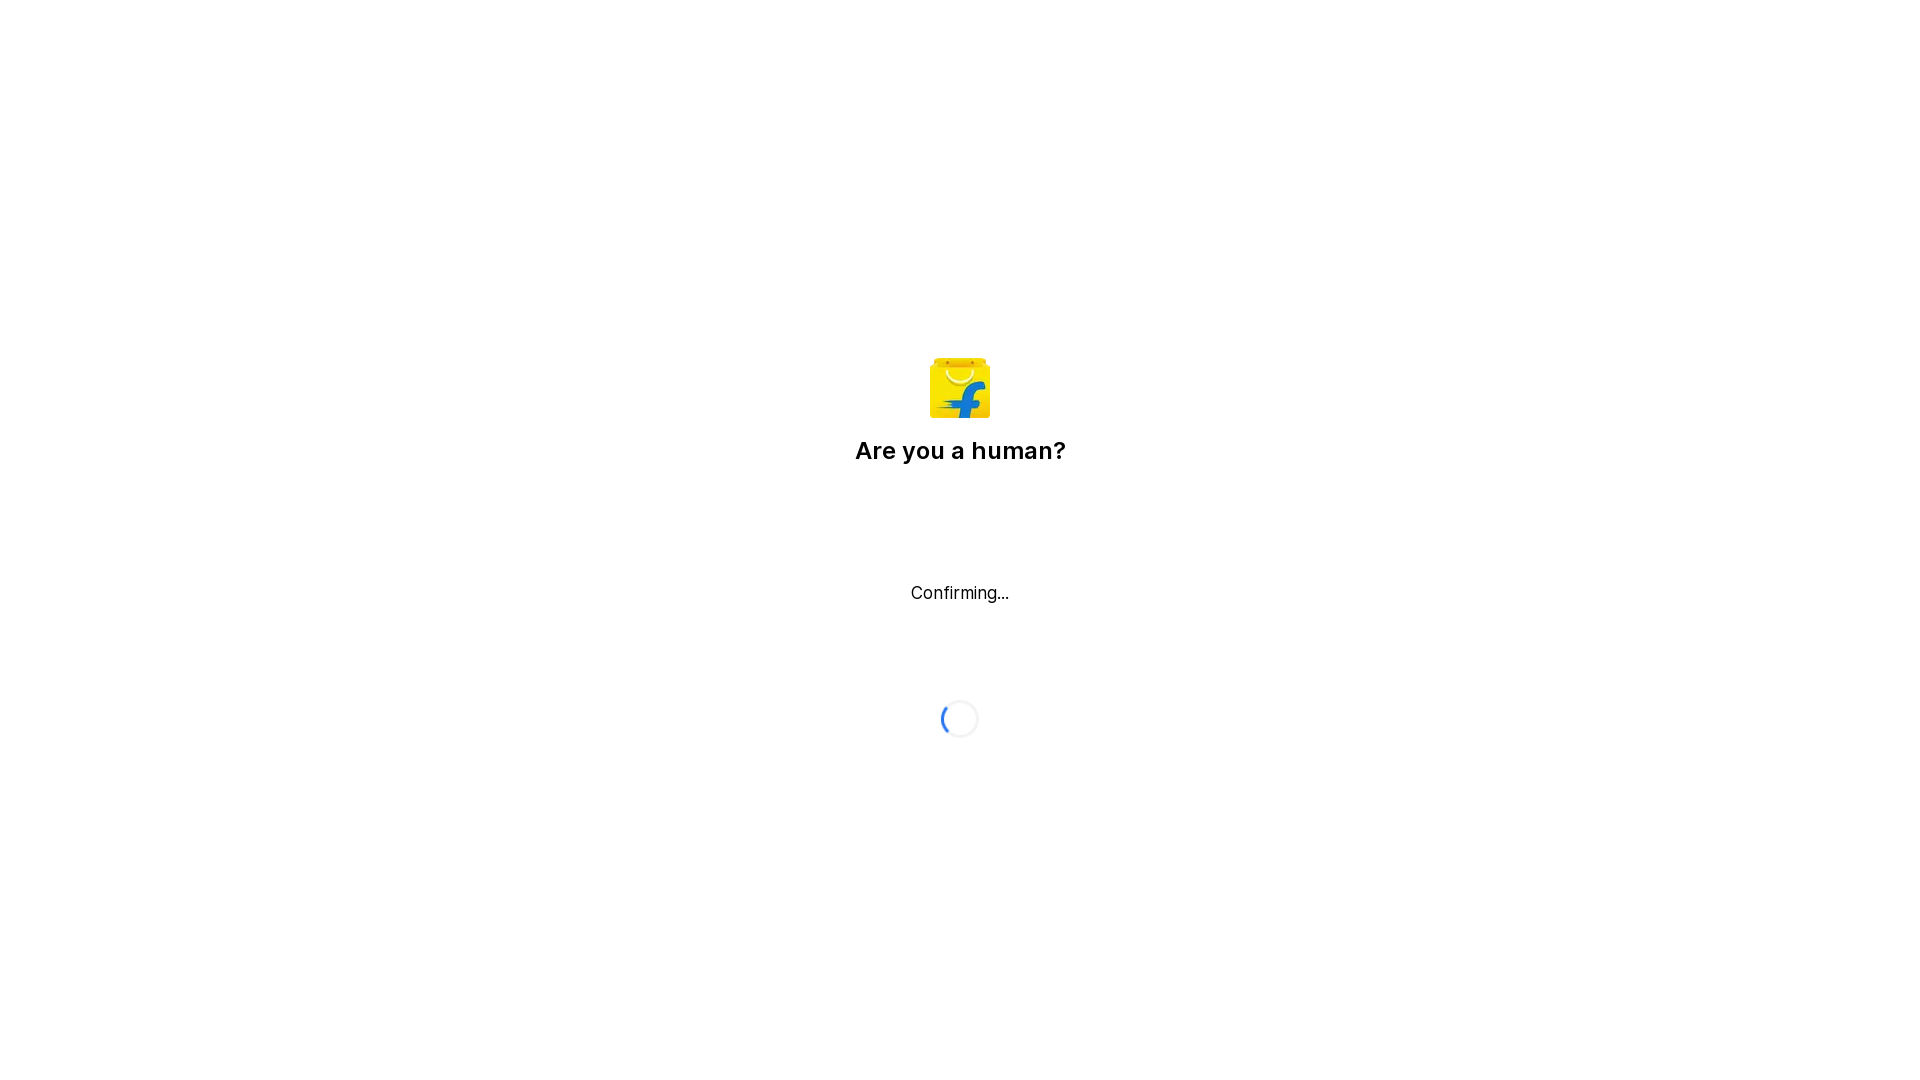

Refreshed the current page
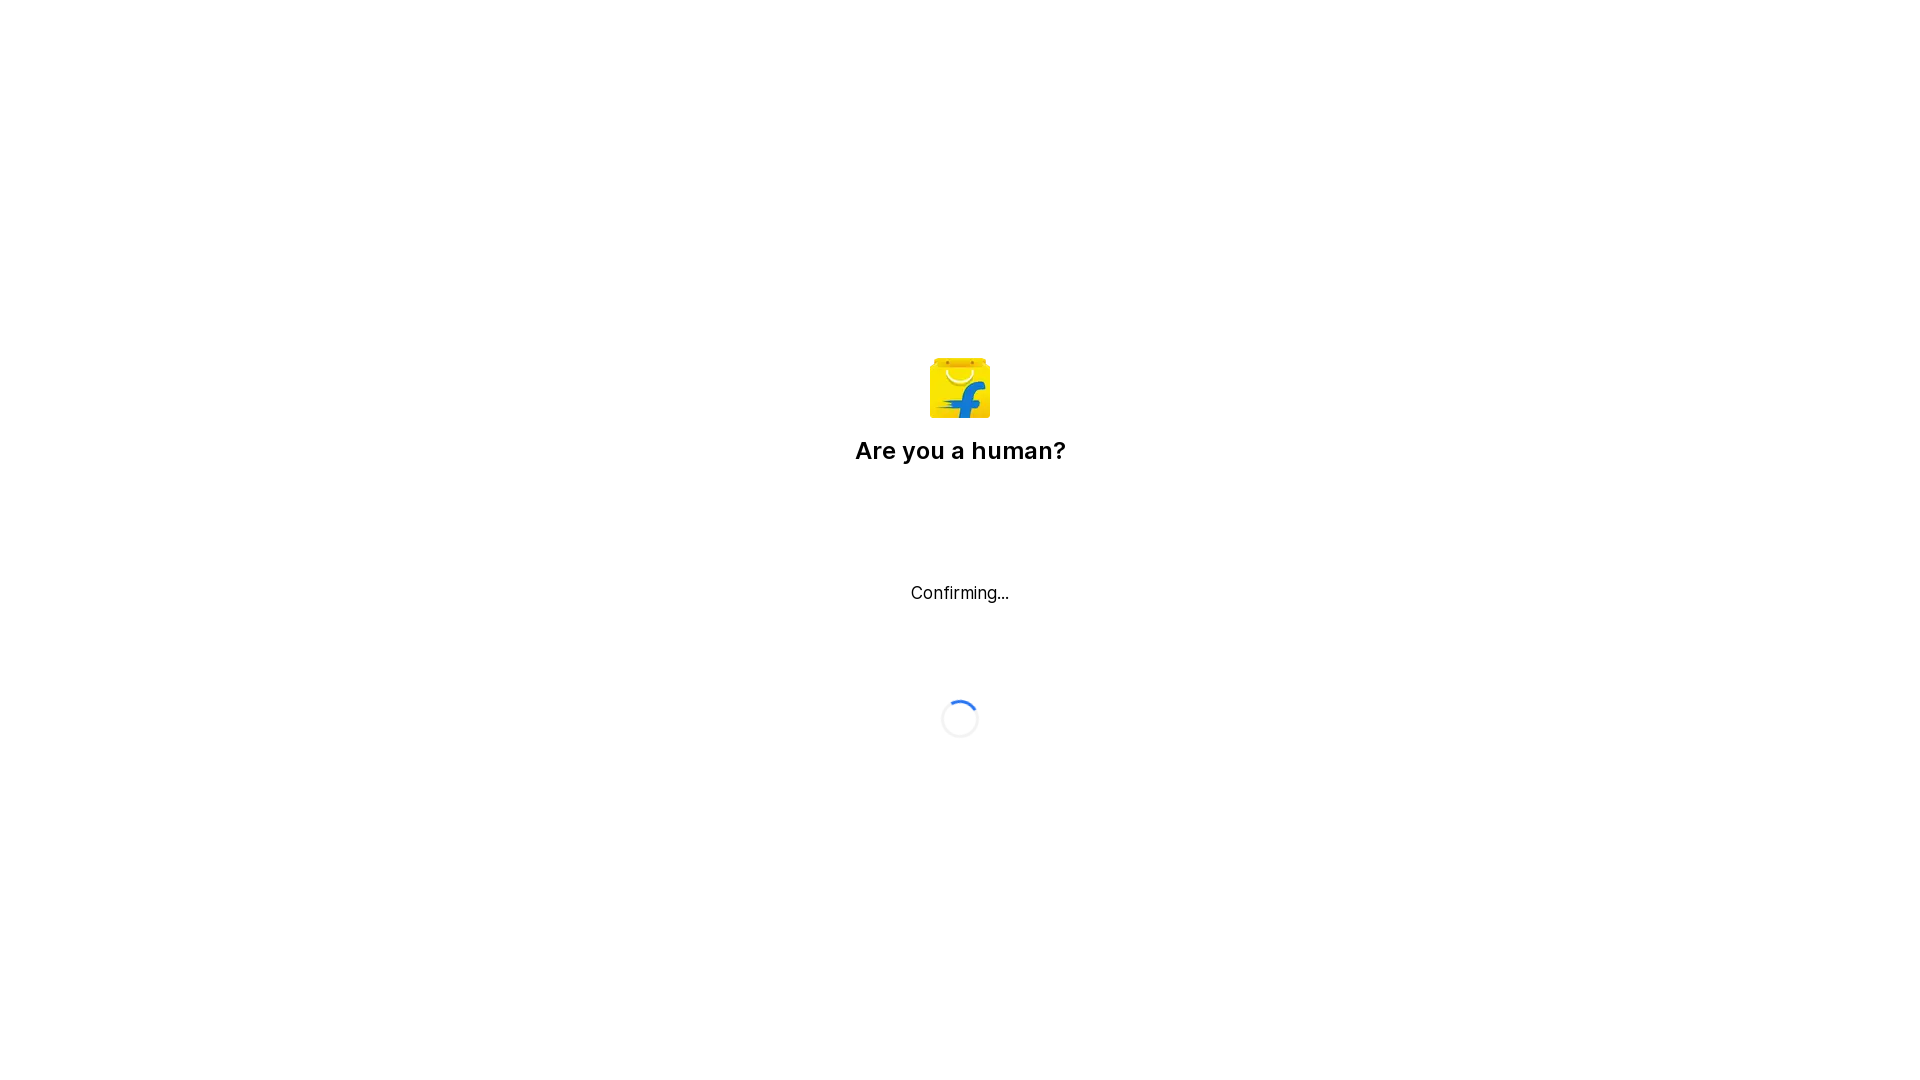

Waited for page to reach domcontentloaded state after refresh
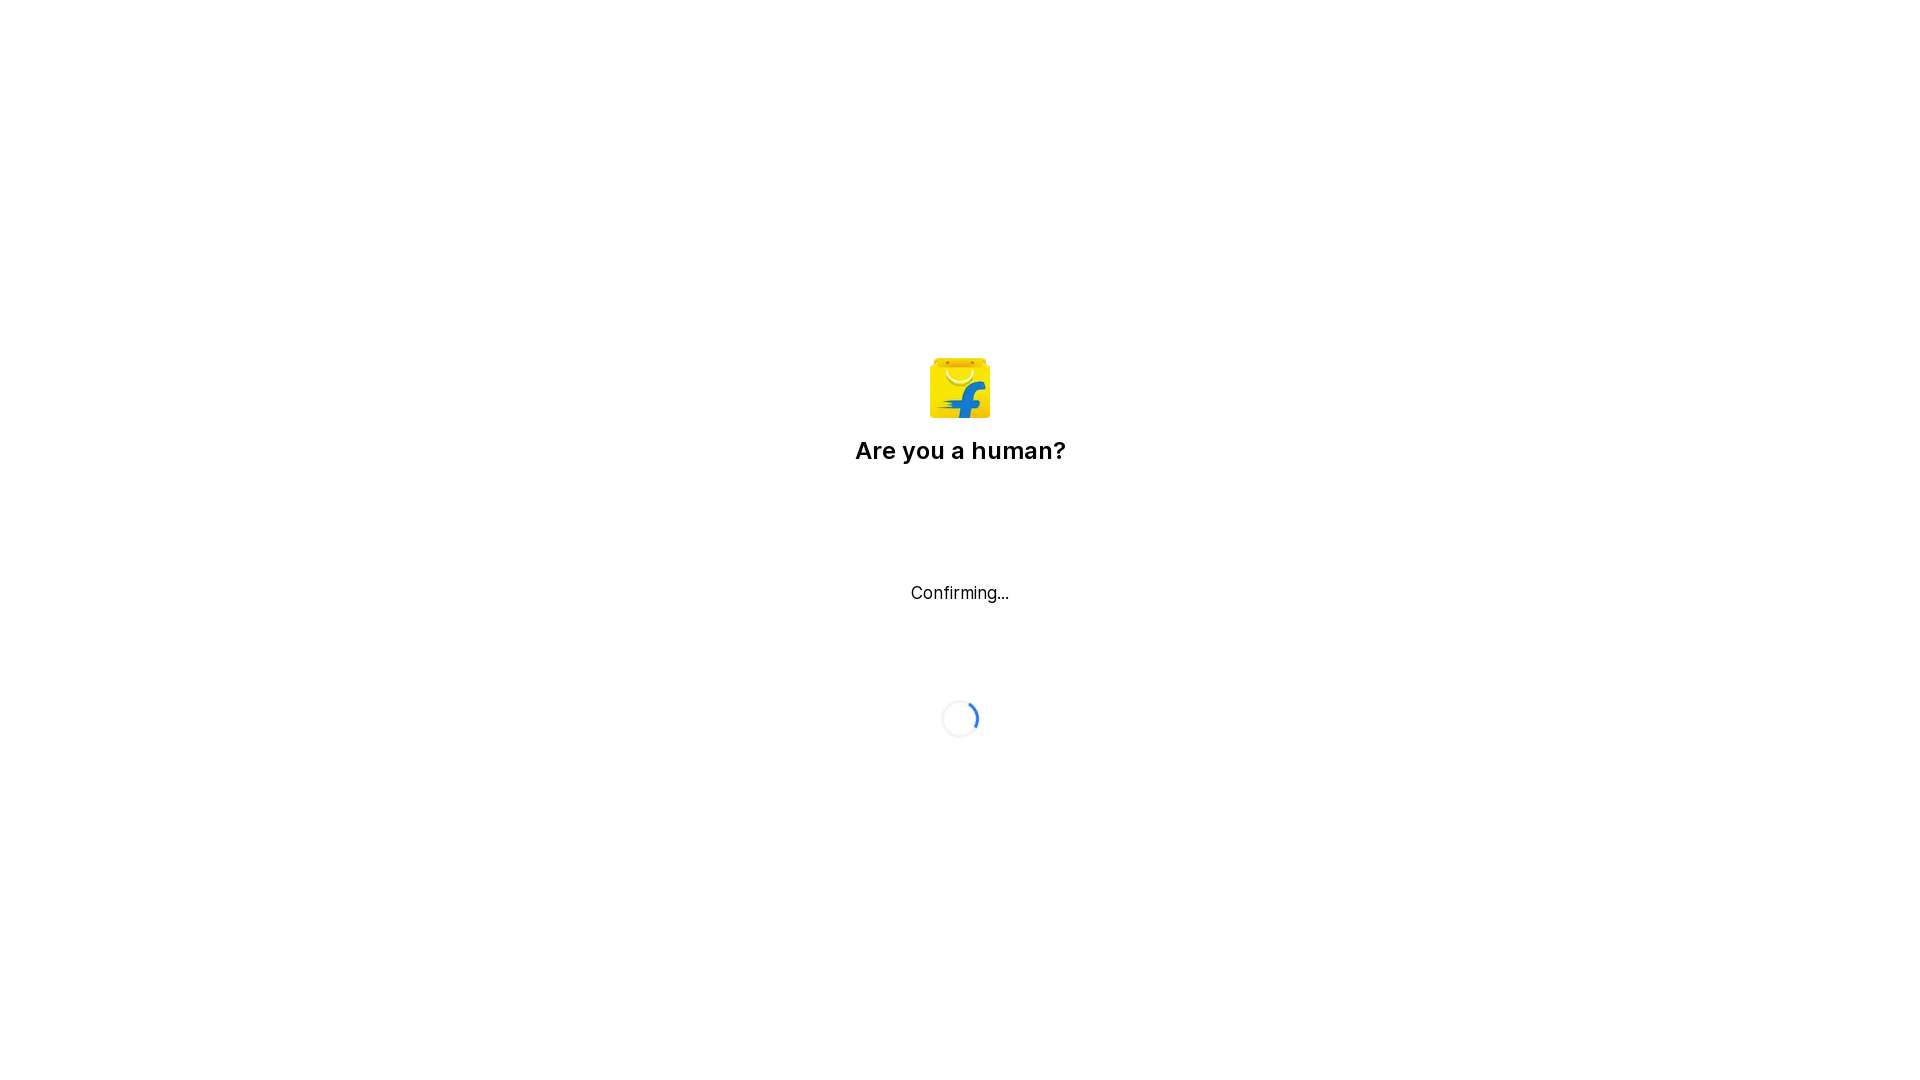

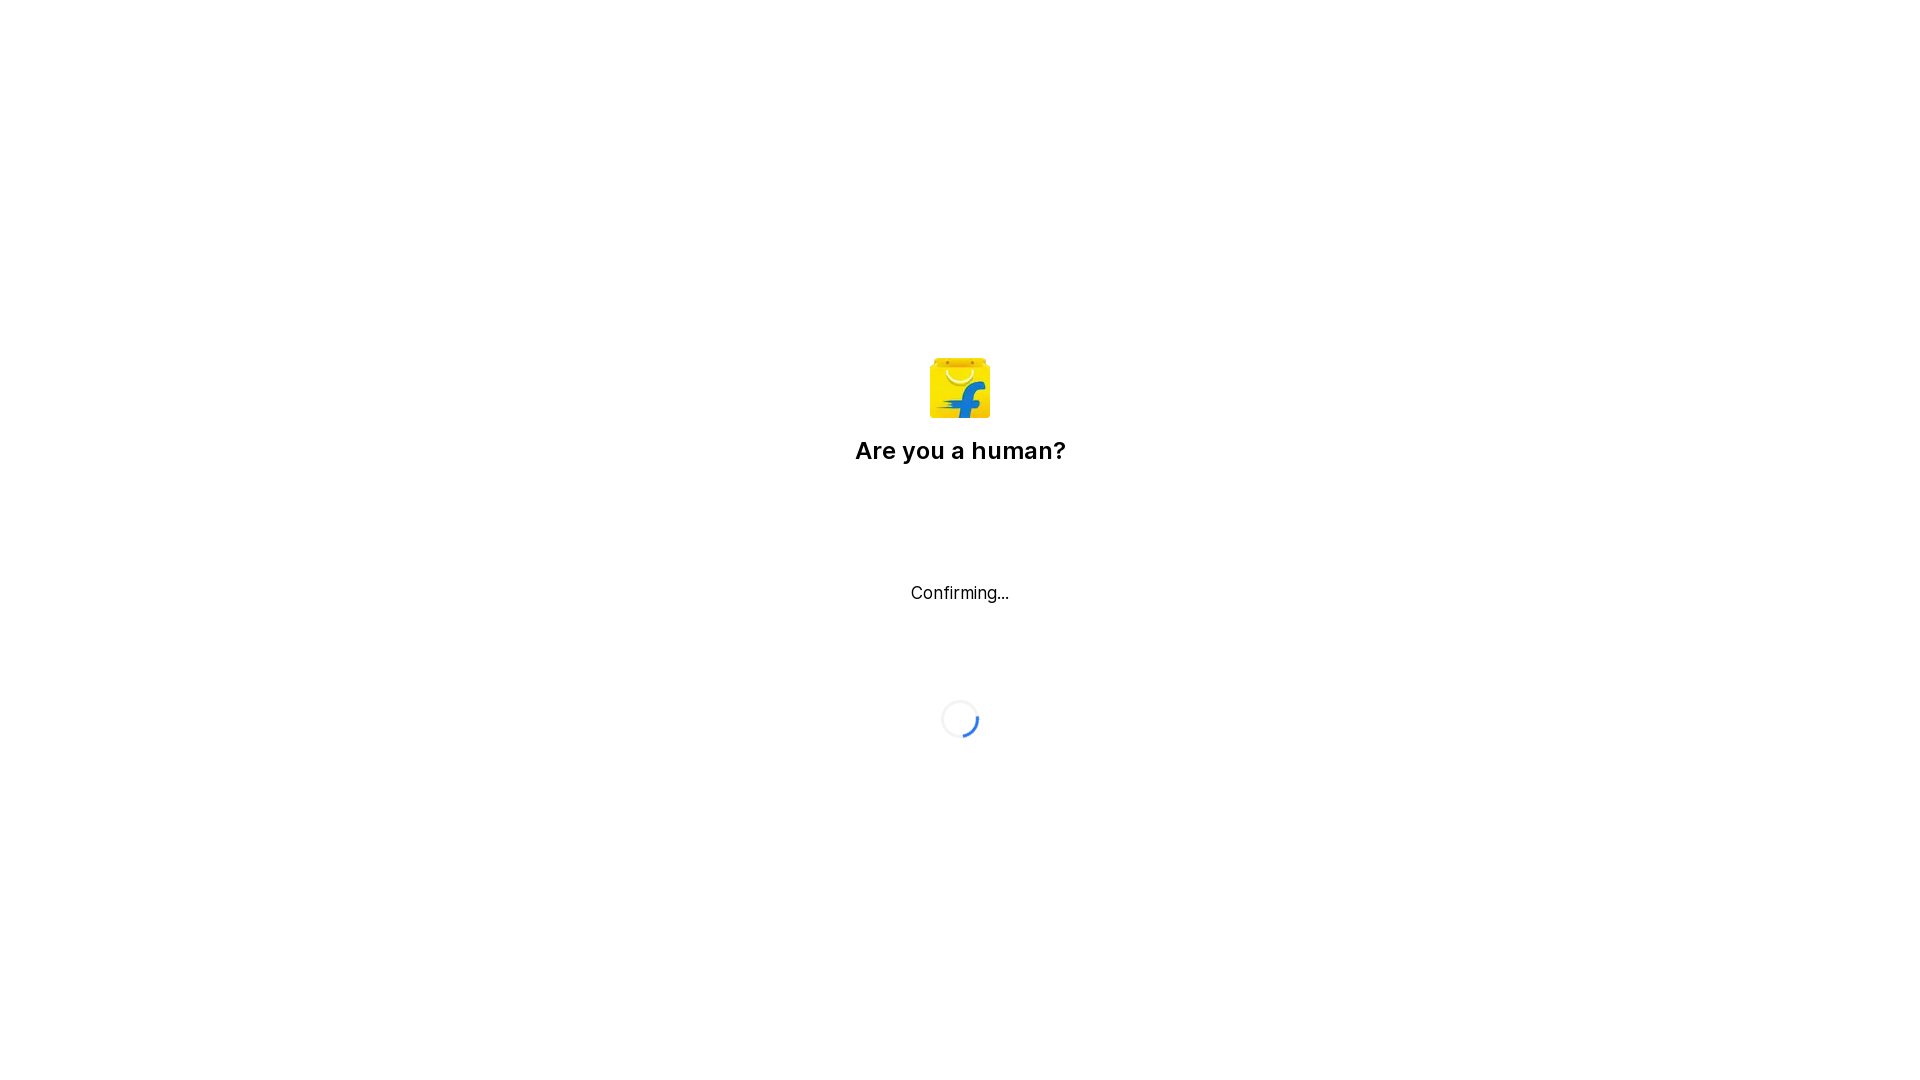